Tests interaction with W3Schools TryIt editor by switching to an iframe, executing JavaScript, and interacting with a submit element

Starting URL: https://www.w3schools.com/jsref/tryit.asp?filename=tryjsref_submit_get

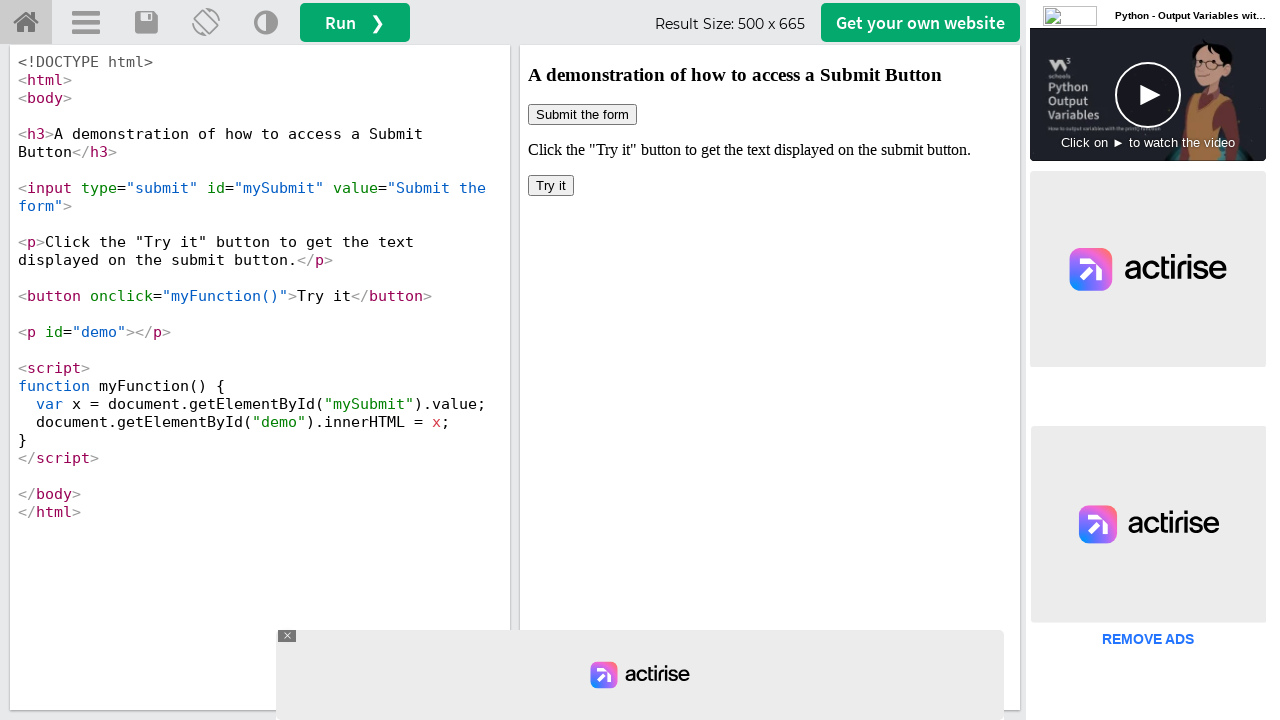

Located iframe with ID 'iframeResult'
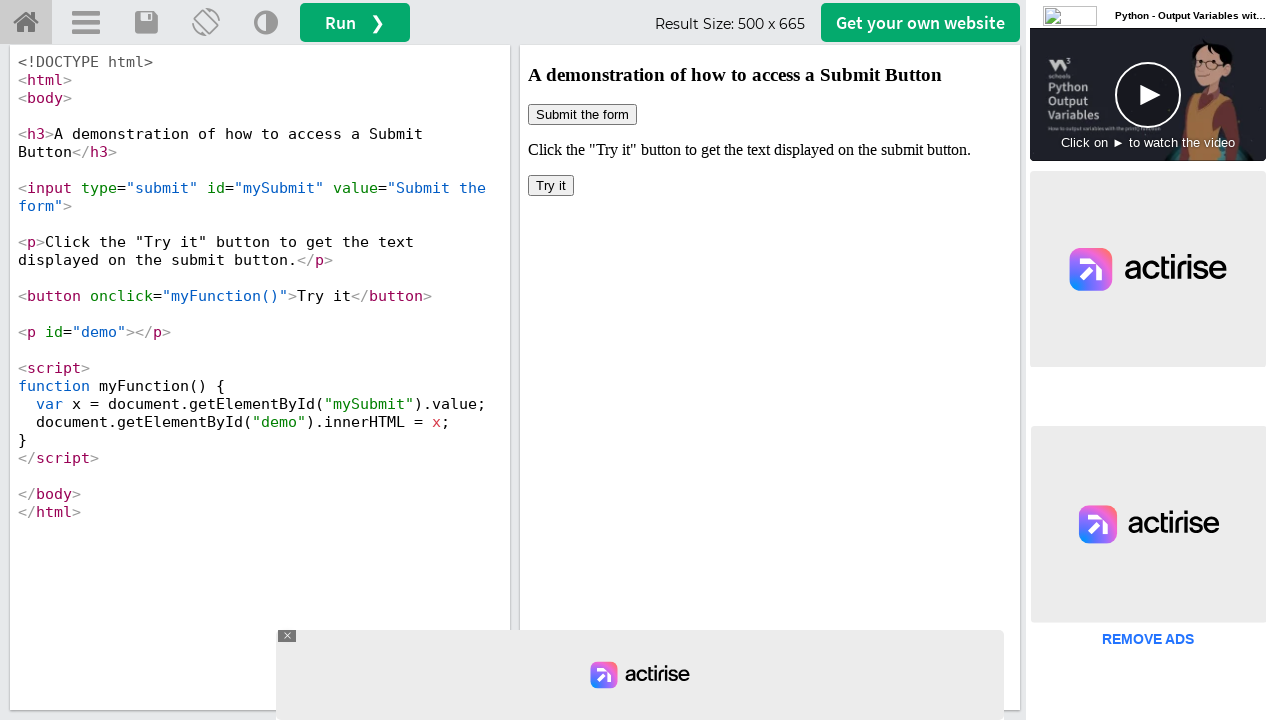

Executed myFunction() within iframe context
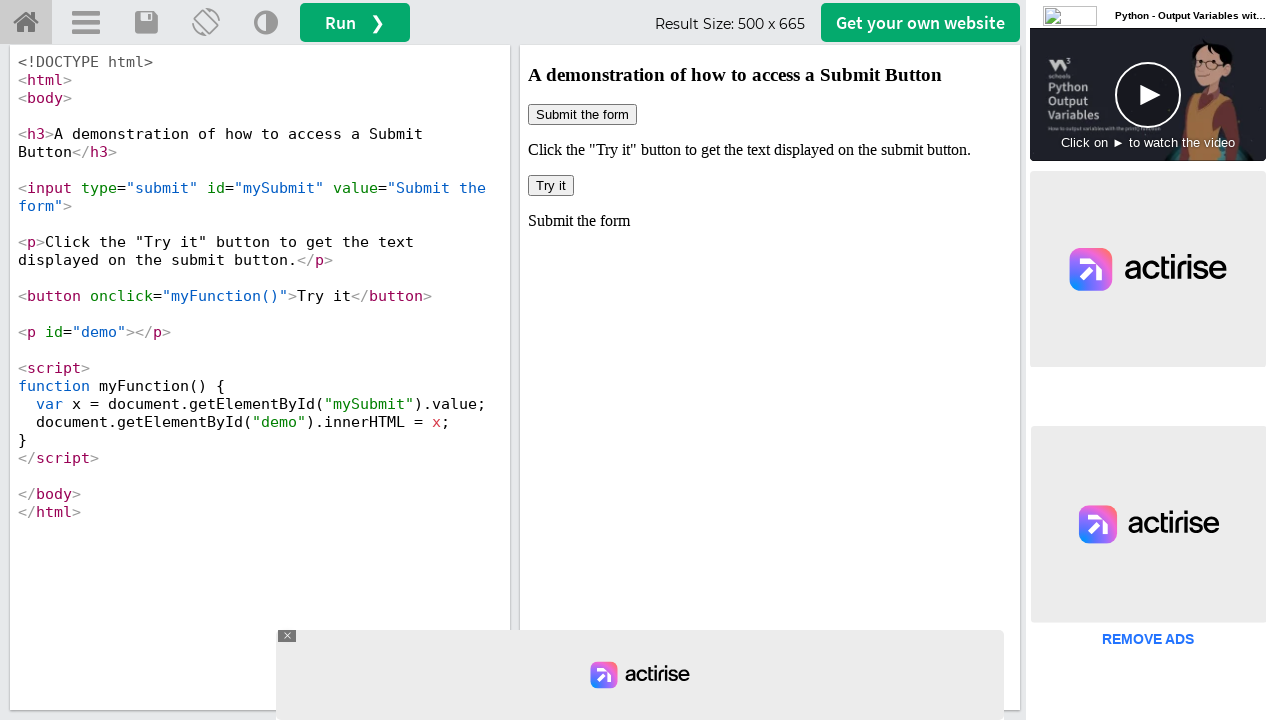

Located submit element with ID 'mySubmit' in iframe
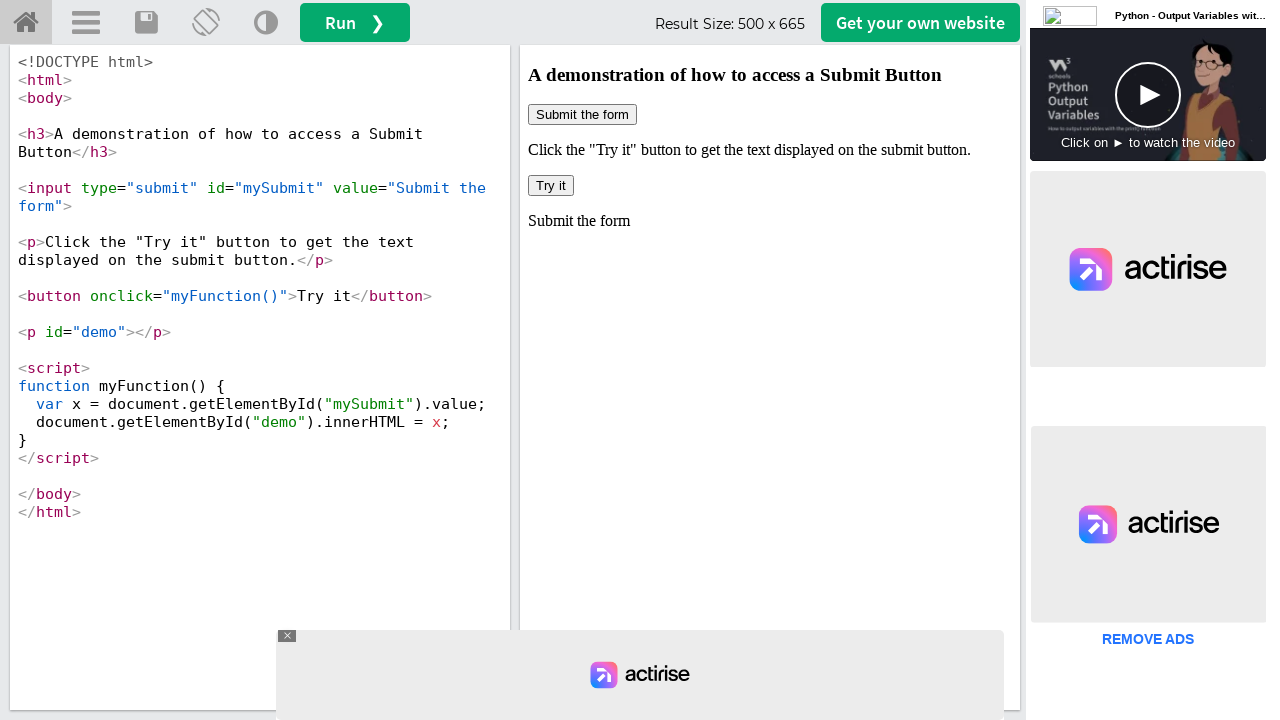

Submit element became visible
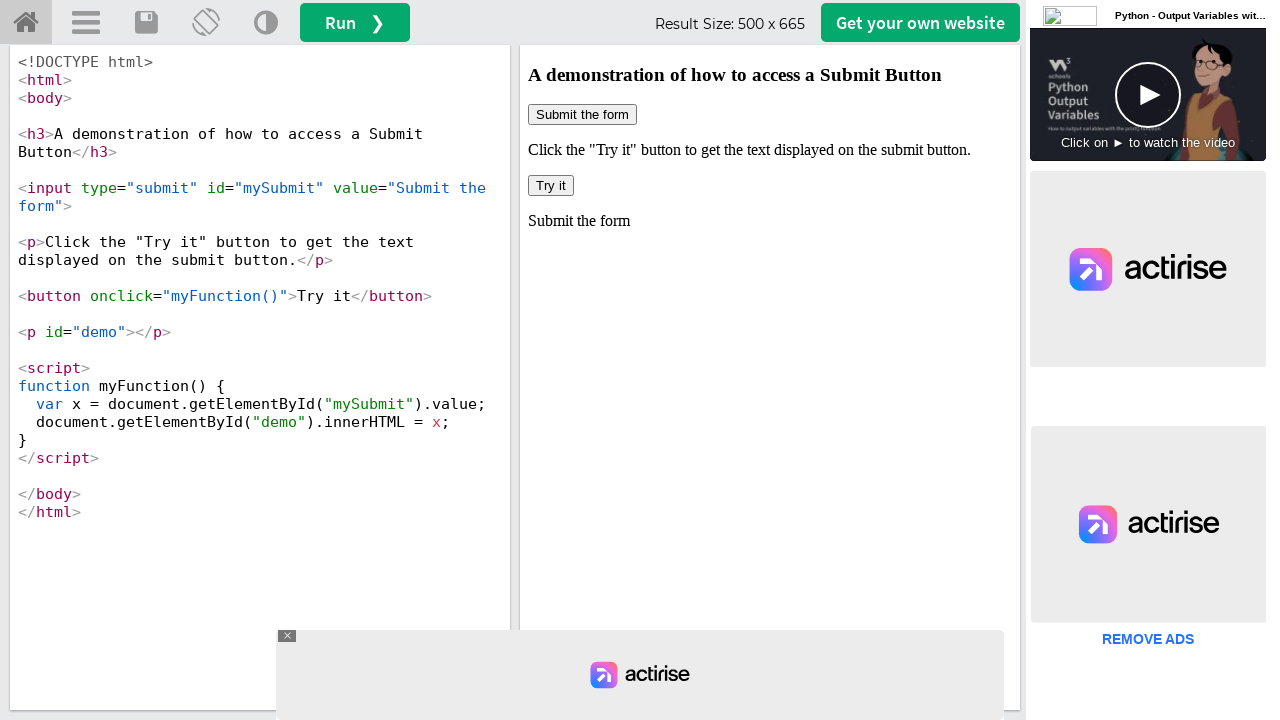

Applied red border highlight to submit element
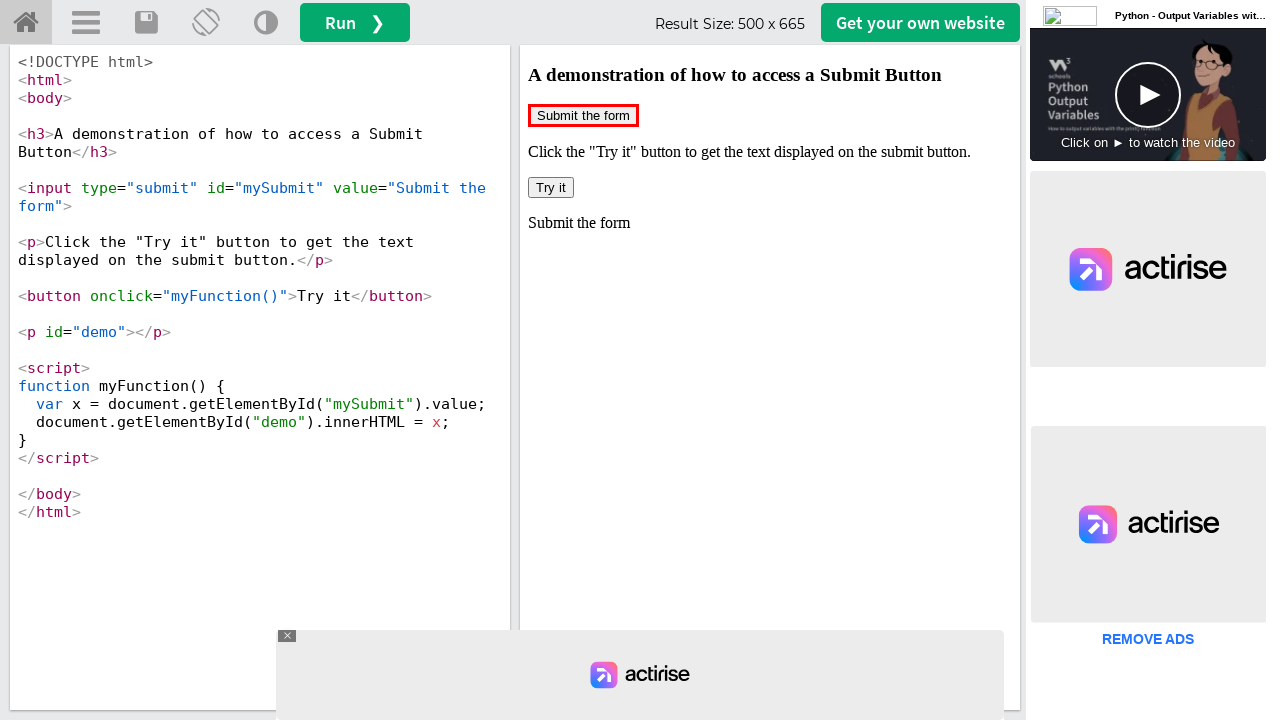

Located all iframe elements on the page
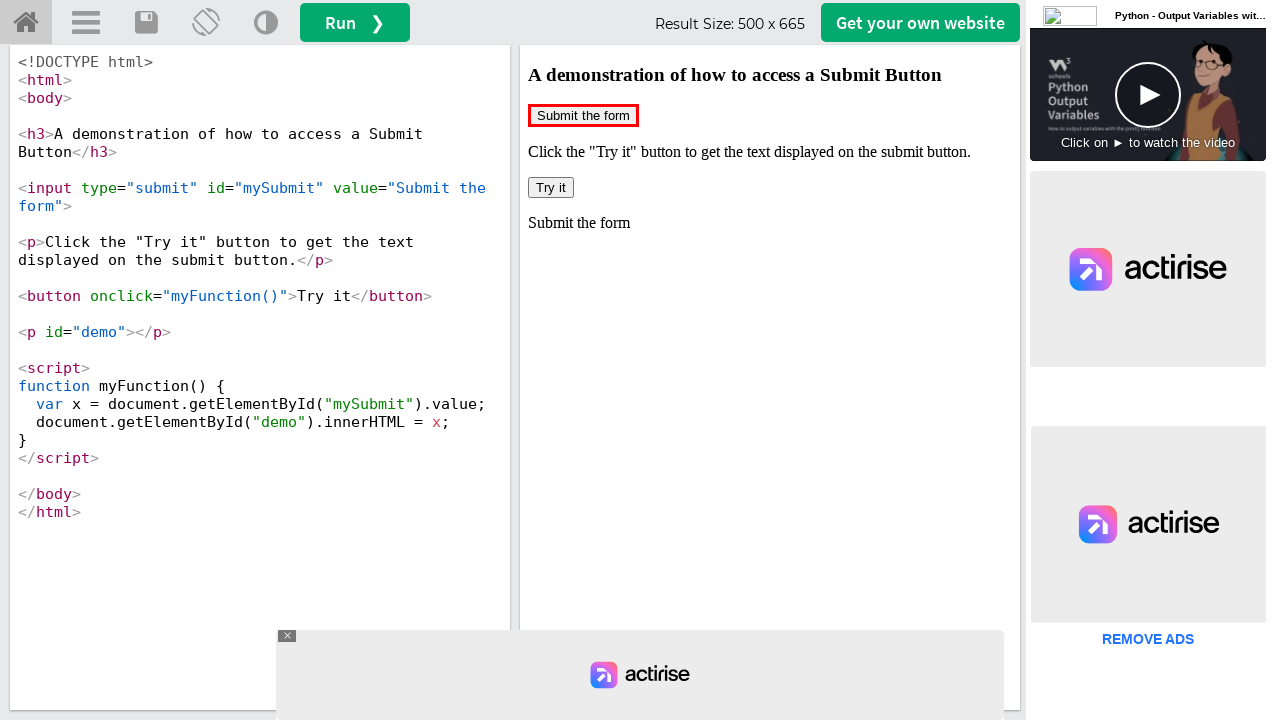

Waited for iframe elements to be present in DOM
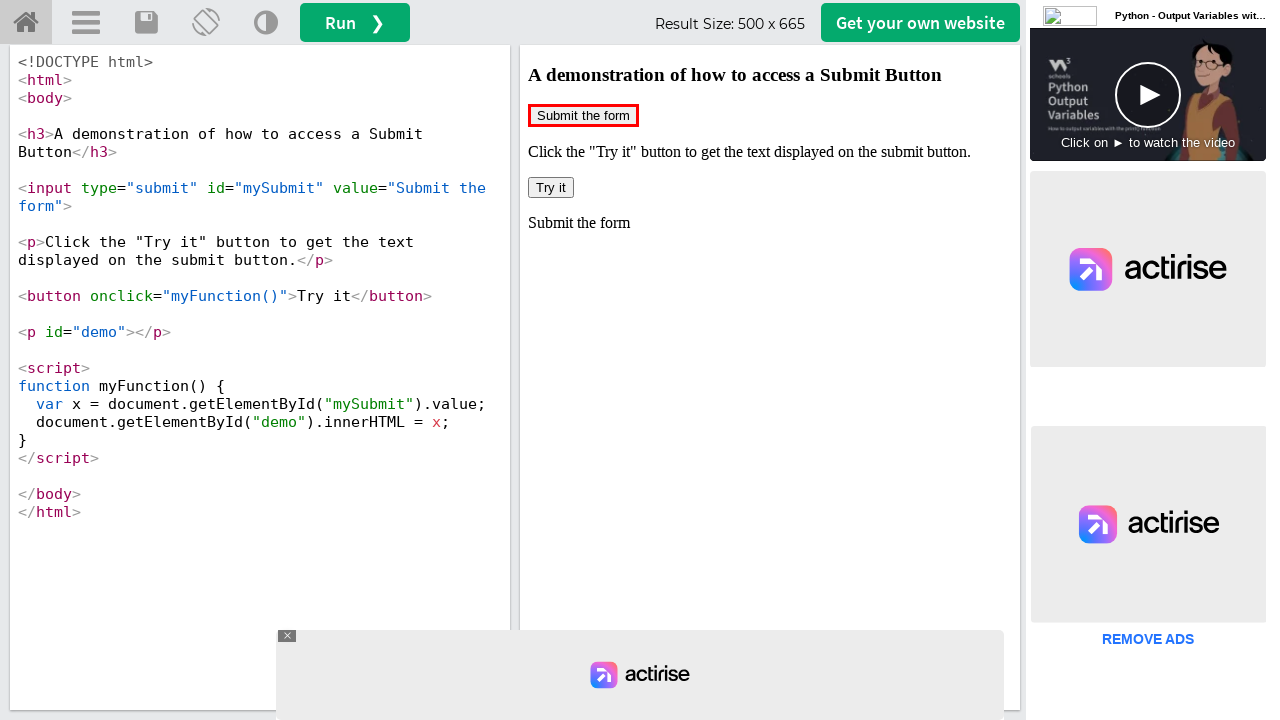

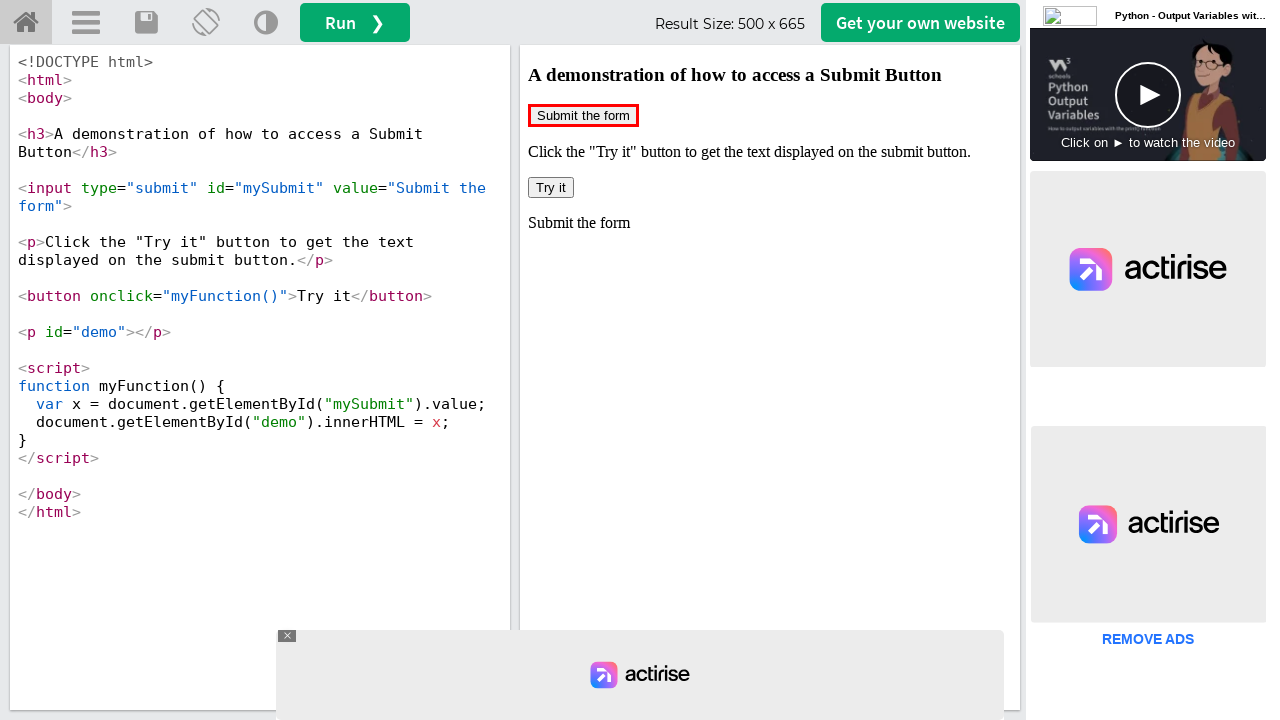